Scrolls to the end of the page using document body scroll height

Starting URL: https://testautomationpractice.blogspot.com/

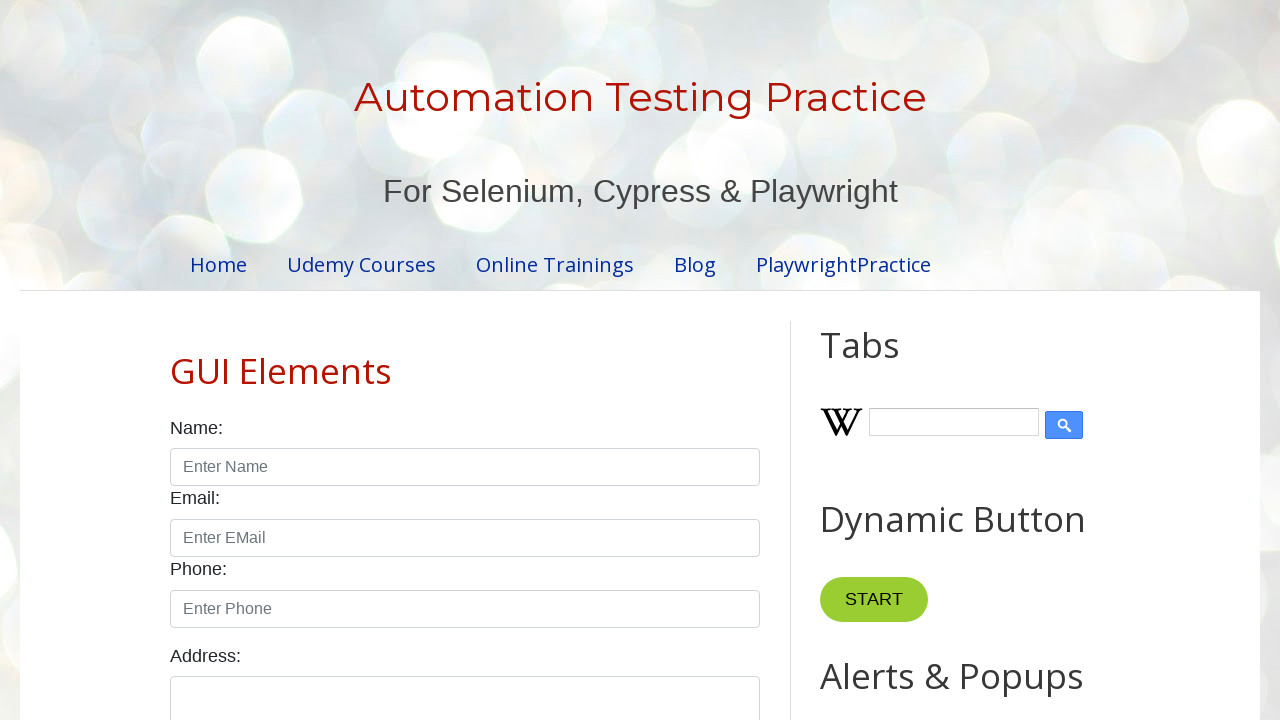

Scrolled to the end of the page using document body scroll height
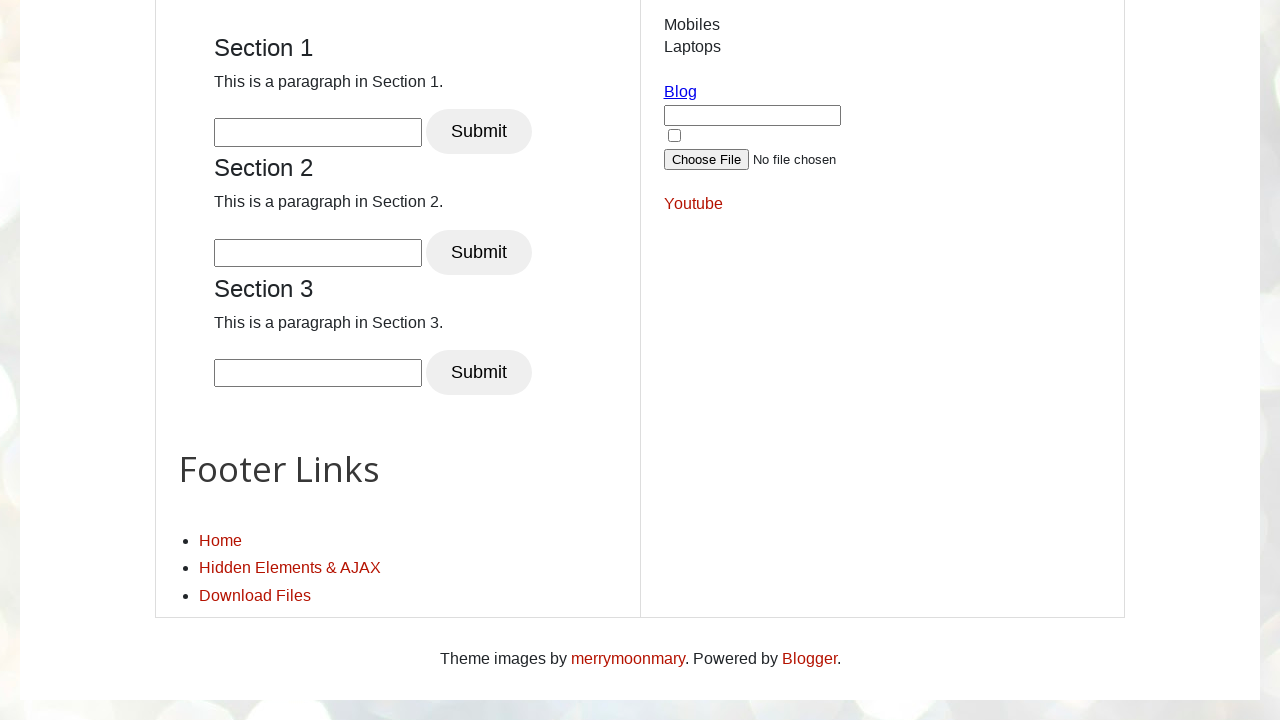

Retrieved current scroll position: 3362 pixels from top
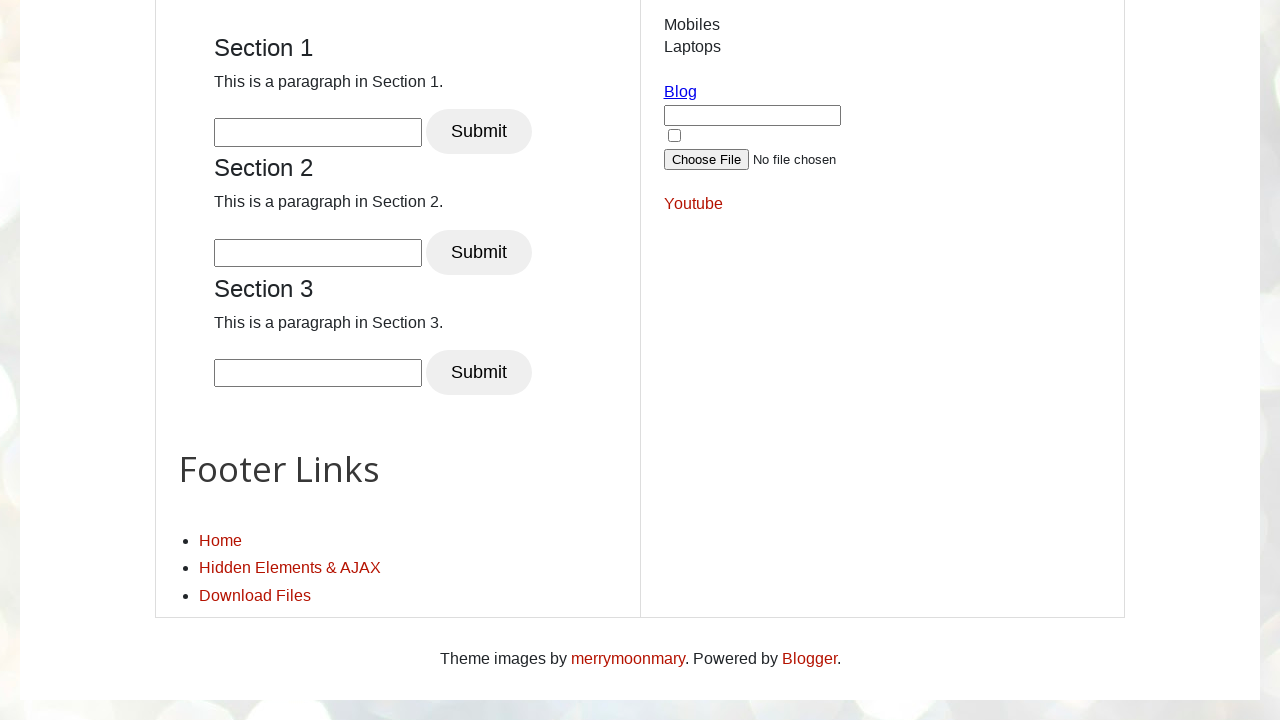

Waited for 3 seconds after scrolling
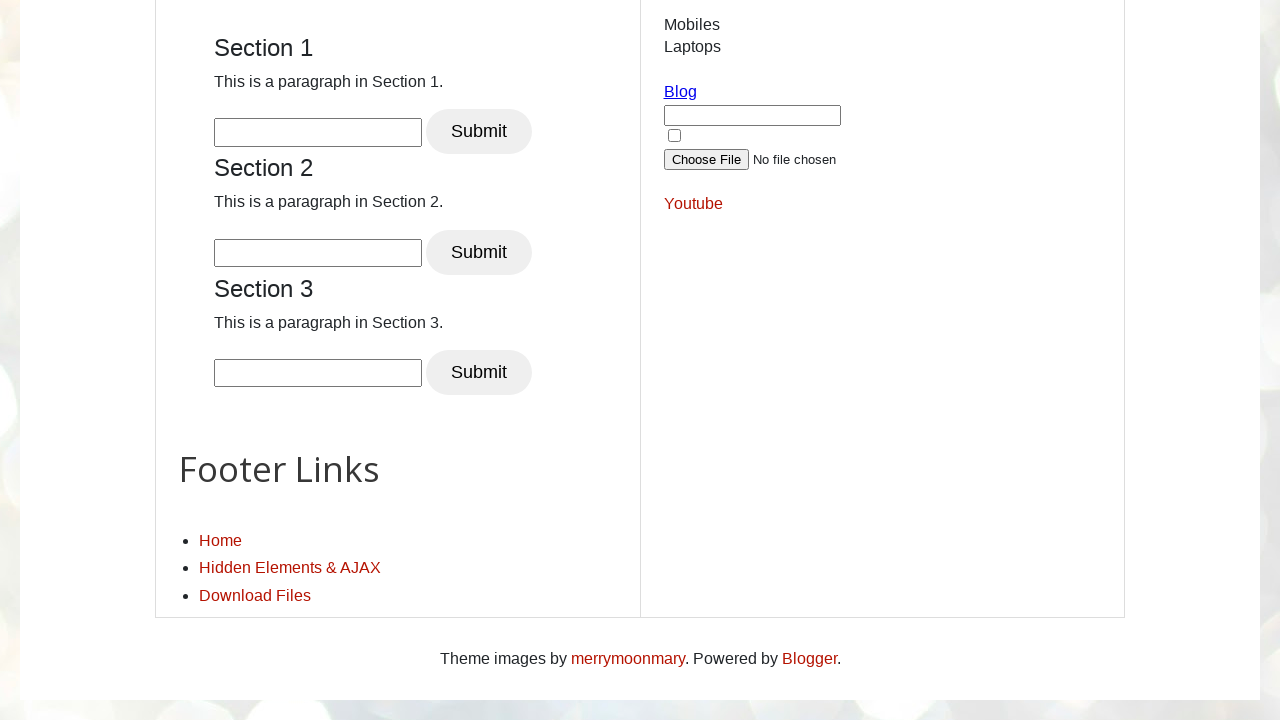

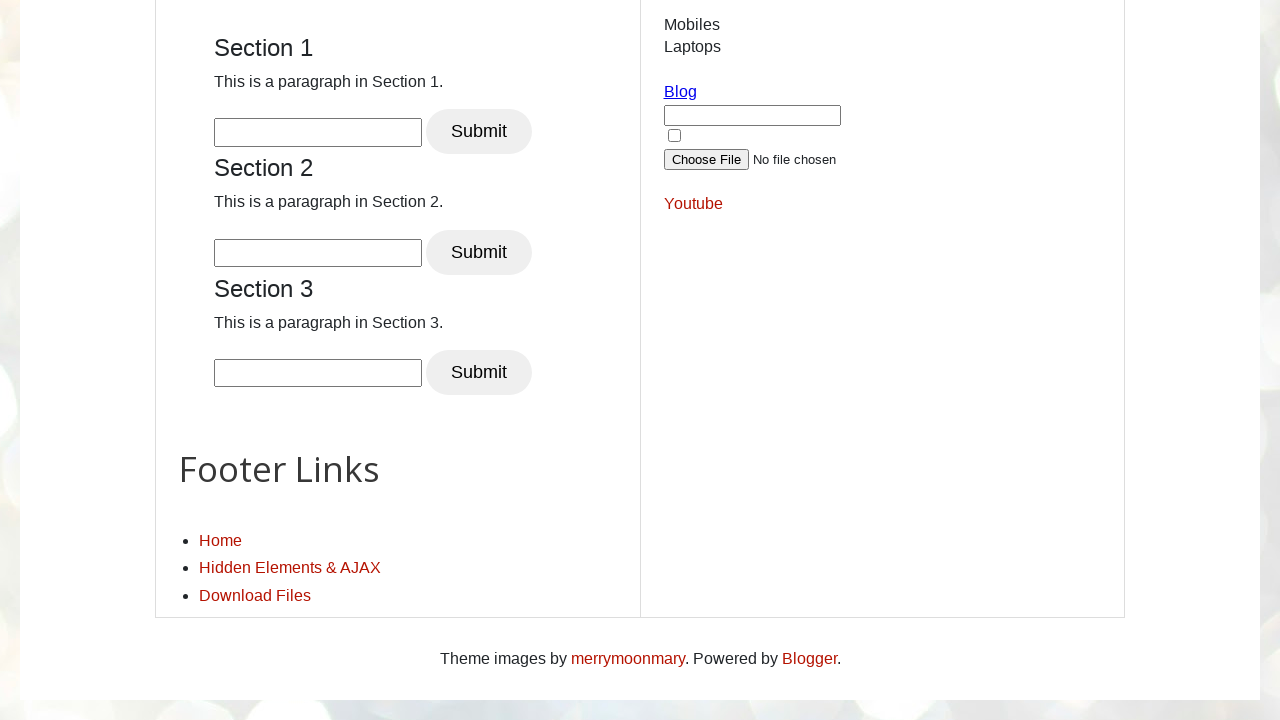